Navigates to the Adactin Hotel booking demo site and performs keyboard down arrow presses to navigate the page

Starting URL: https://adactinhotelapp.com/

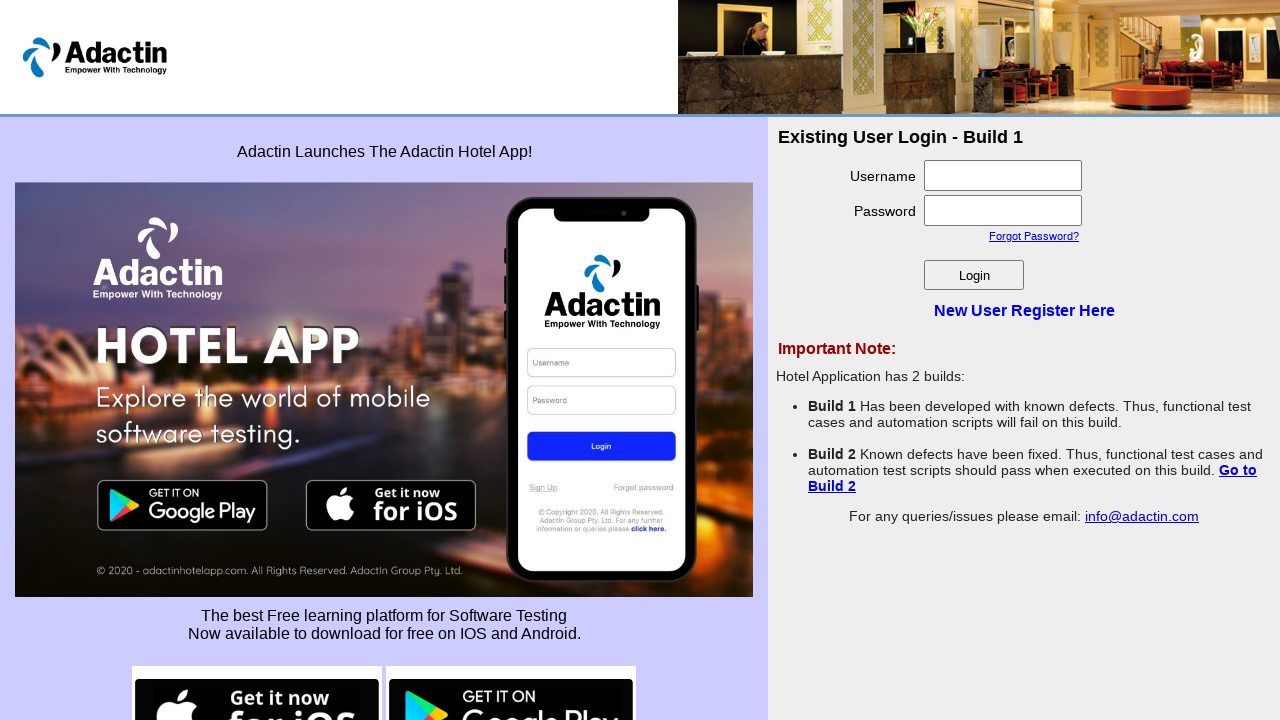

Navigated to Adactin Hotel booking demo site
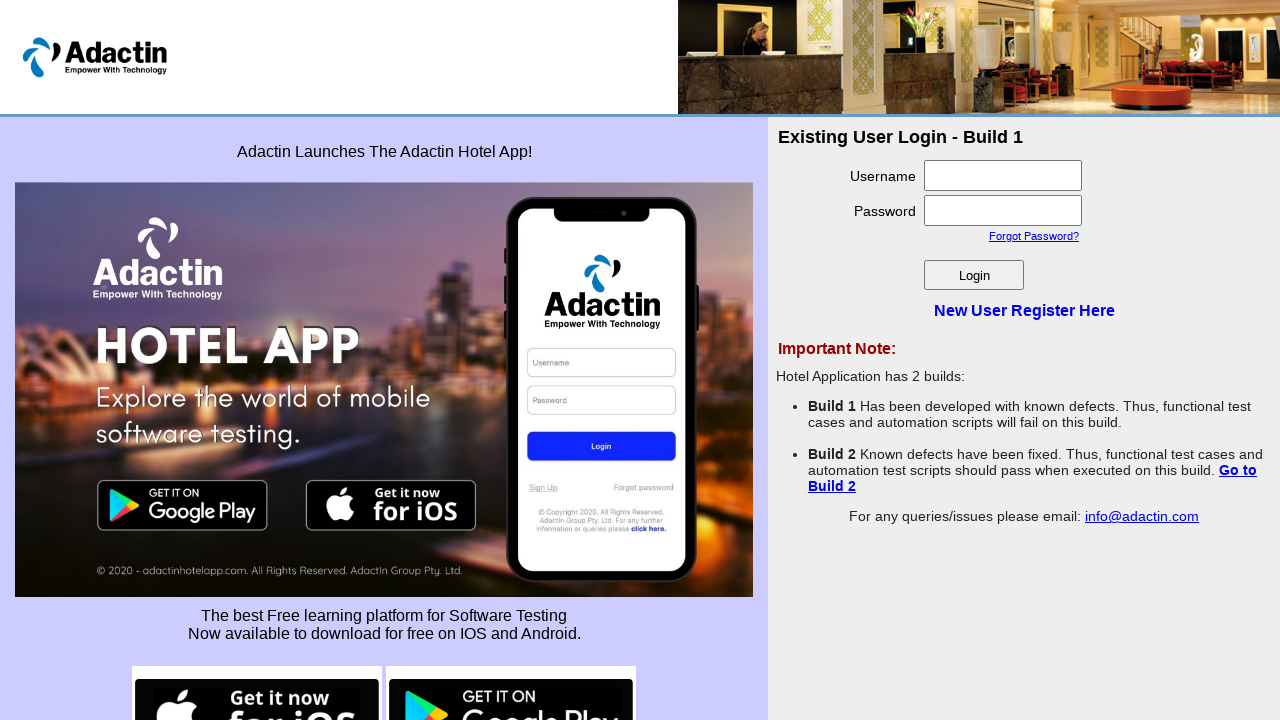

Pressed down arrow key to navigate page (press 1 of 4)
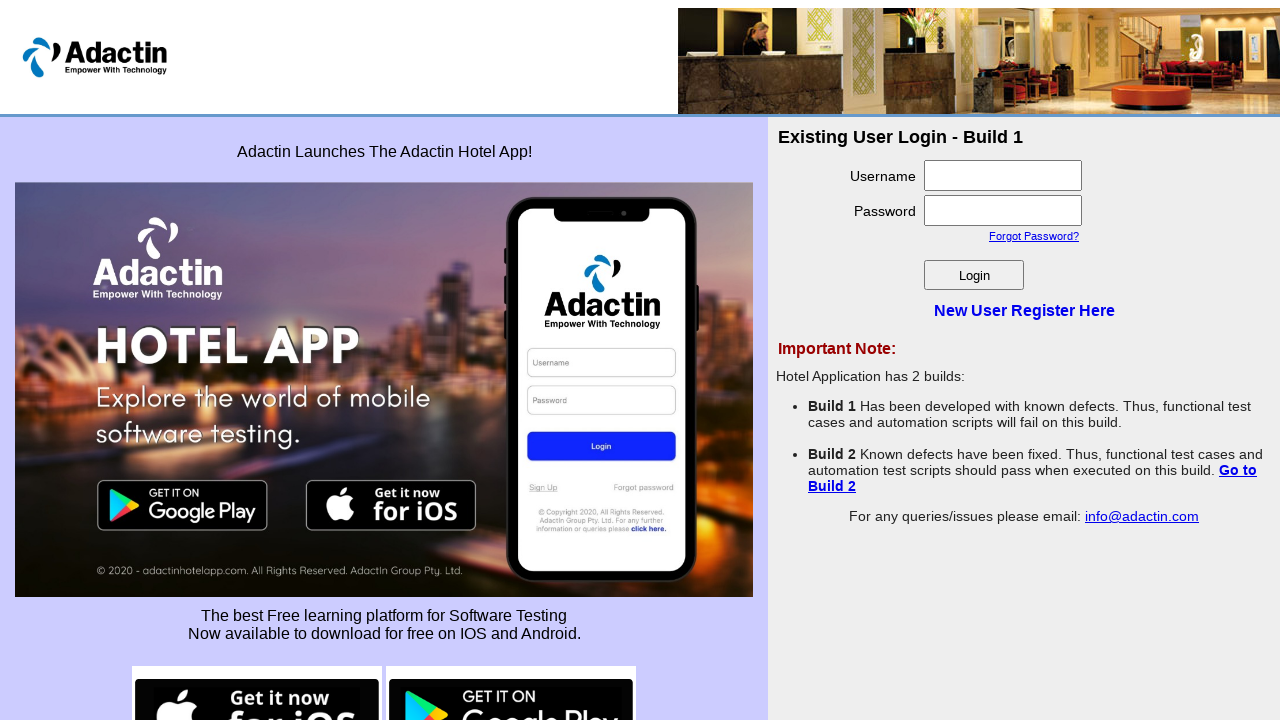

Pressed down arrow key to navigate page (press 2 of 4)
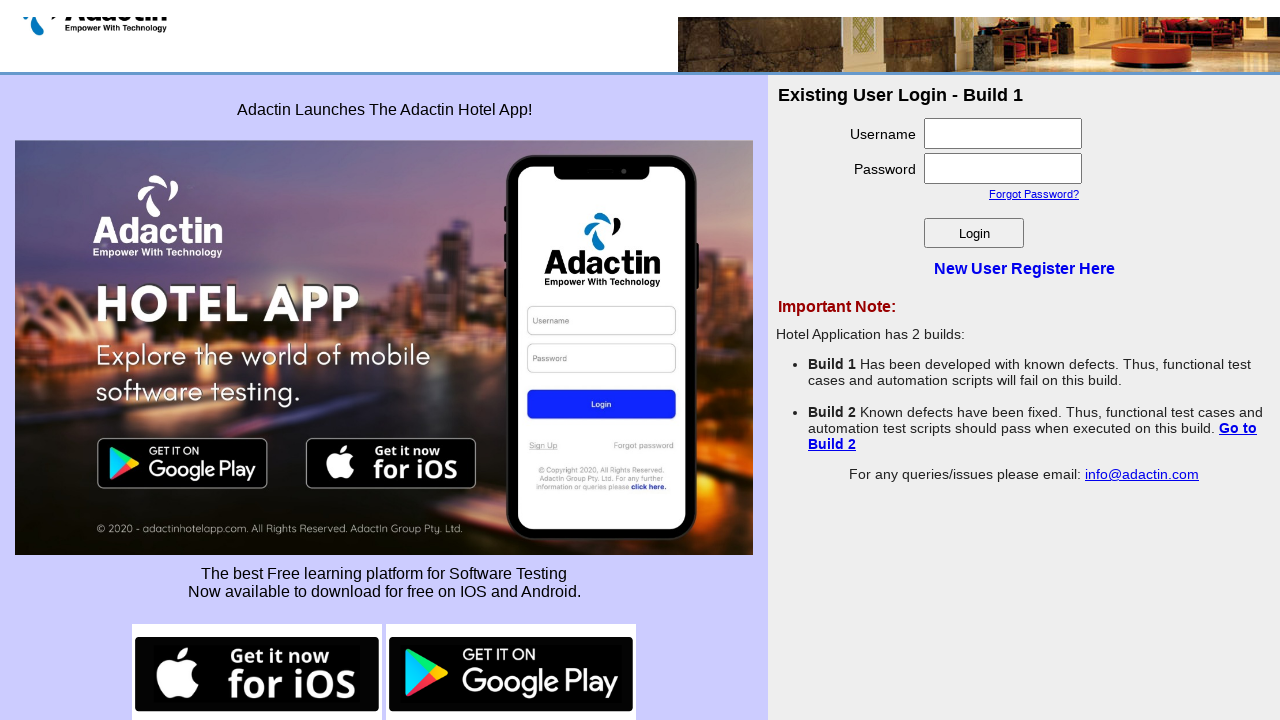

Pressed down arrow key to navigate page (press 3 of 4)
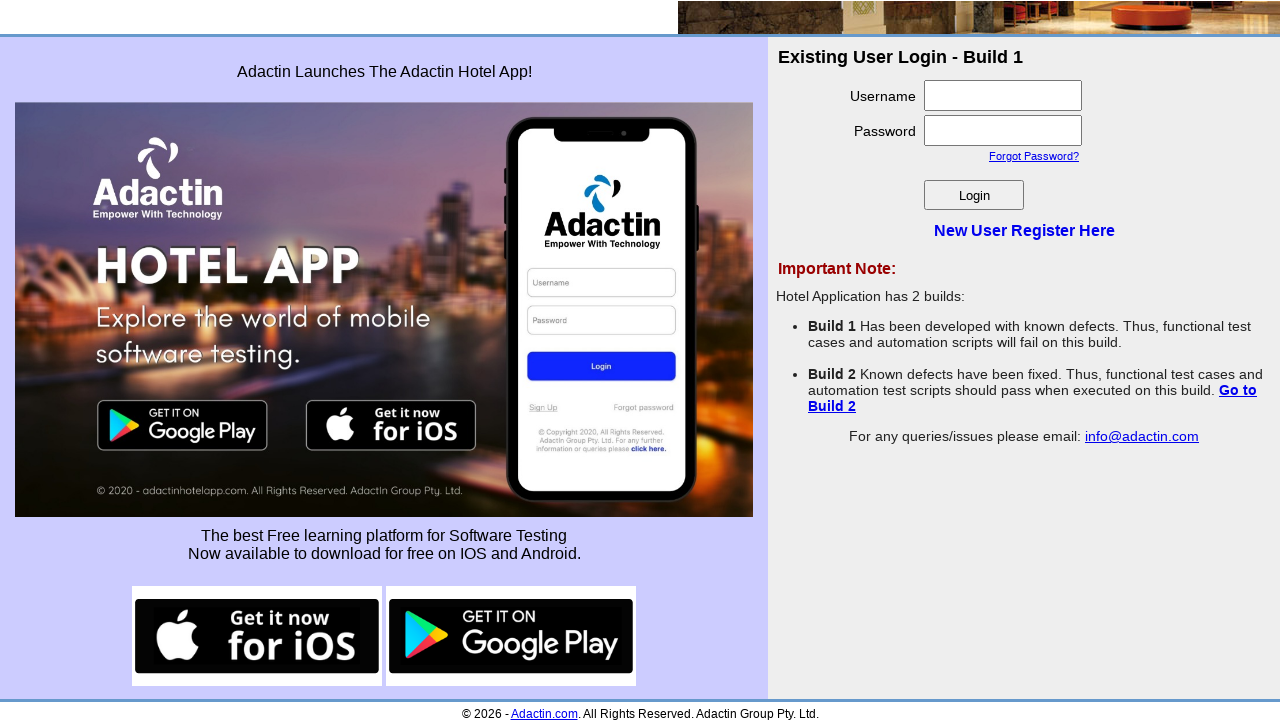

Pressed down arrow key to navigate page (press 4 of 4)
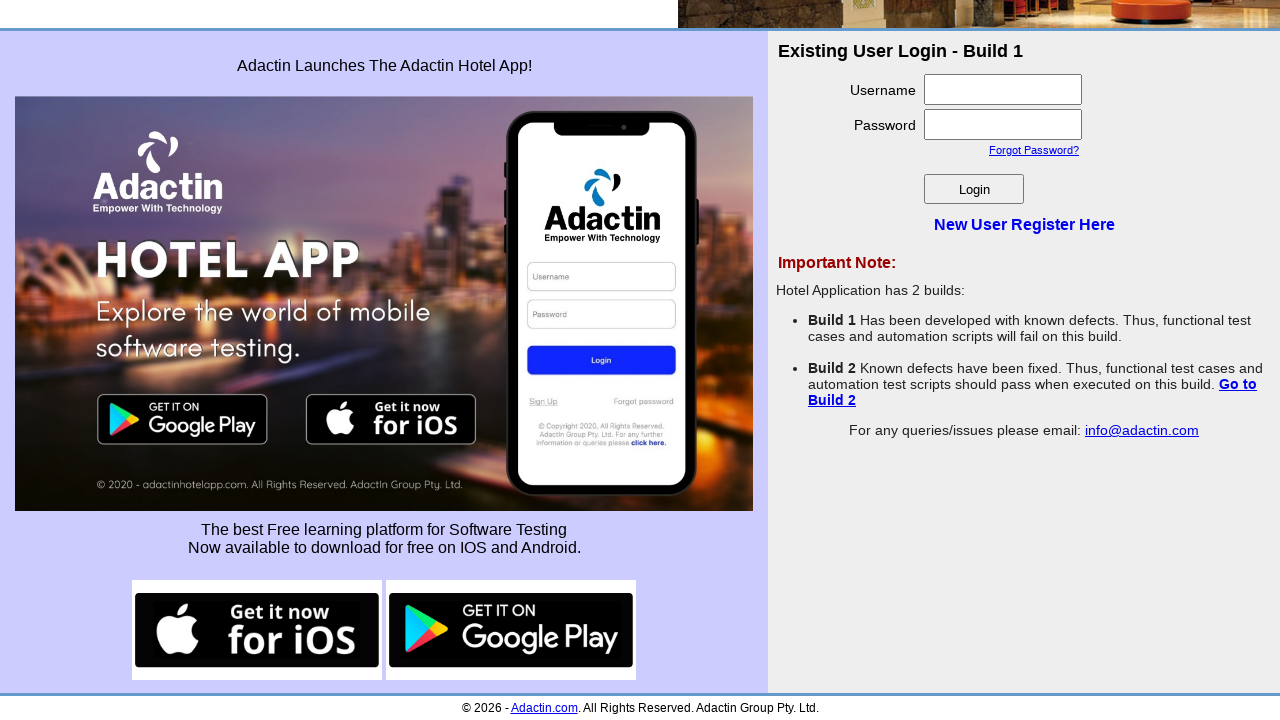

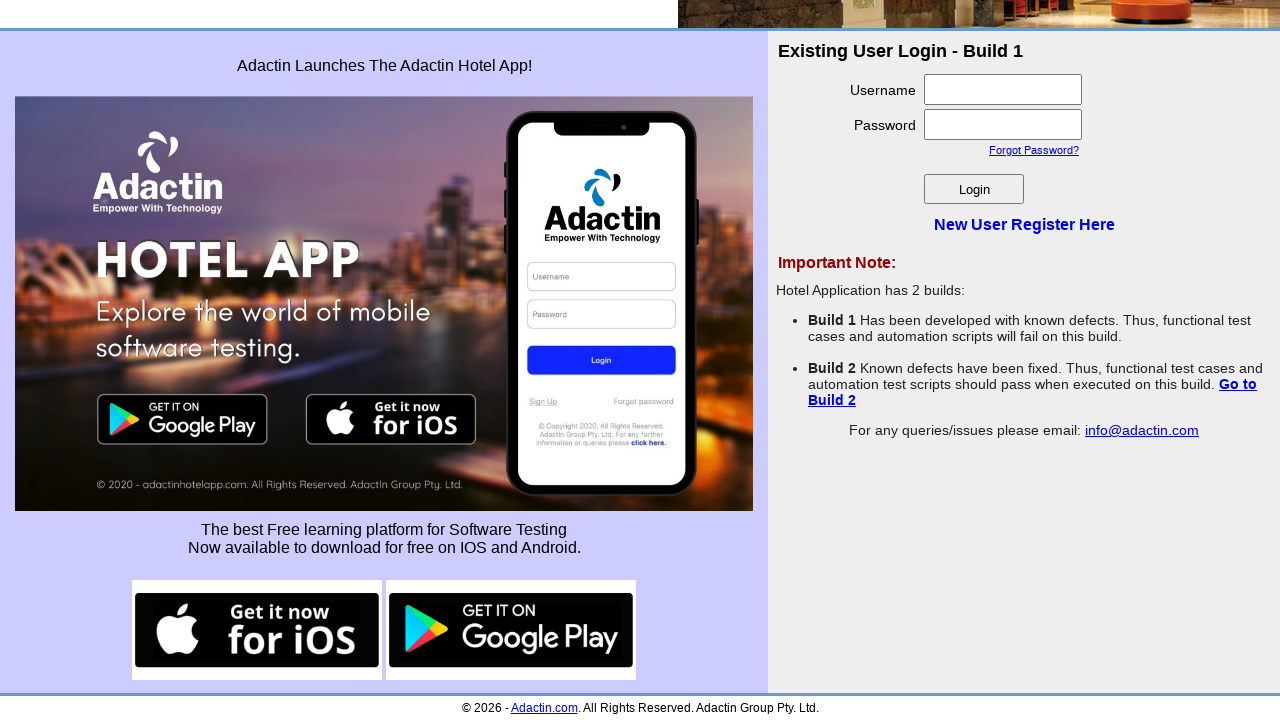